Tests handling a JavaScript confirm dialog by clicking a button that triggers a confirm box and accepting it.

Starting URL: https://testautomationpractice.blogspot.com/

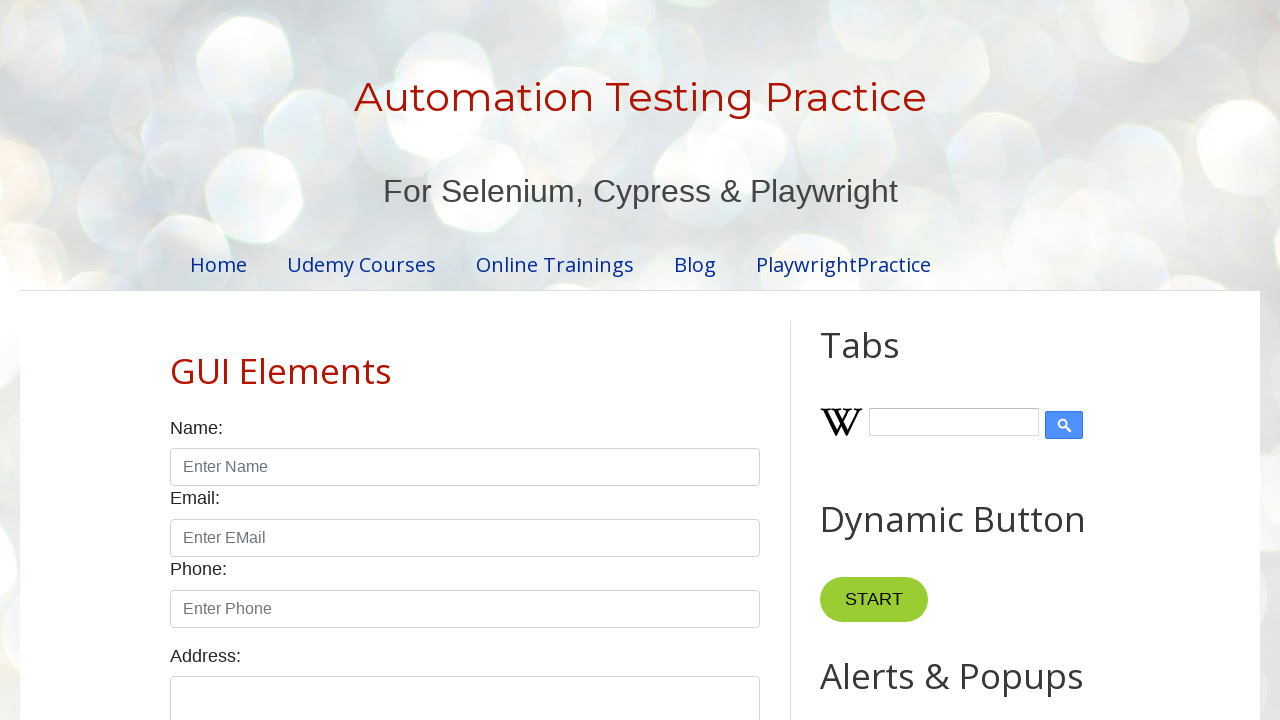

Accepted the confirm dialog
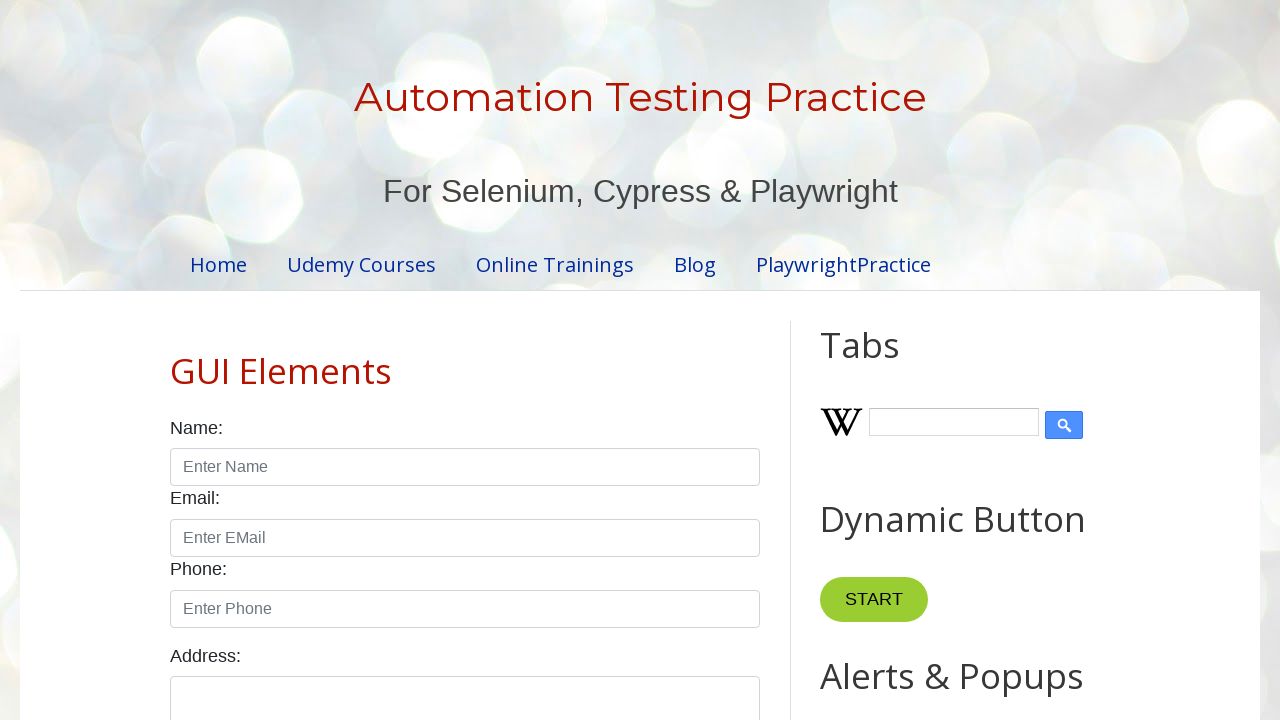

Clicked the confirm button to trigger the dialog at (912, 360) on xpath=//button[@id='confirmBtn']
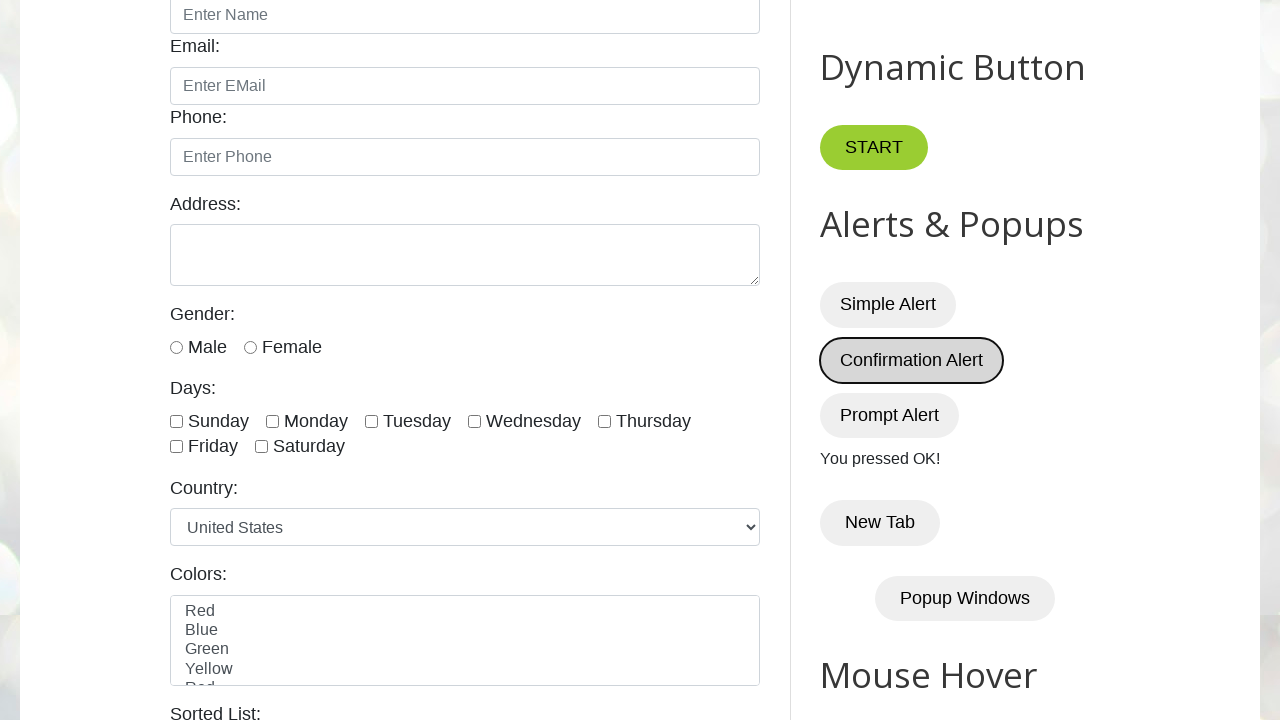

Waited for dialog to be handled
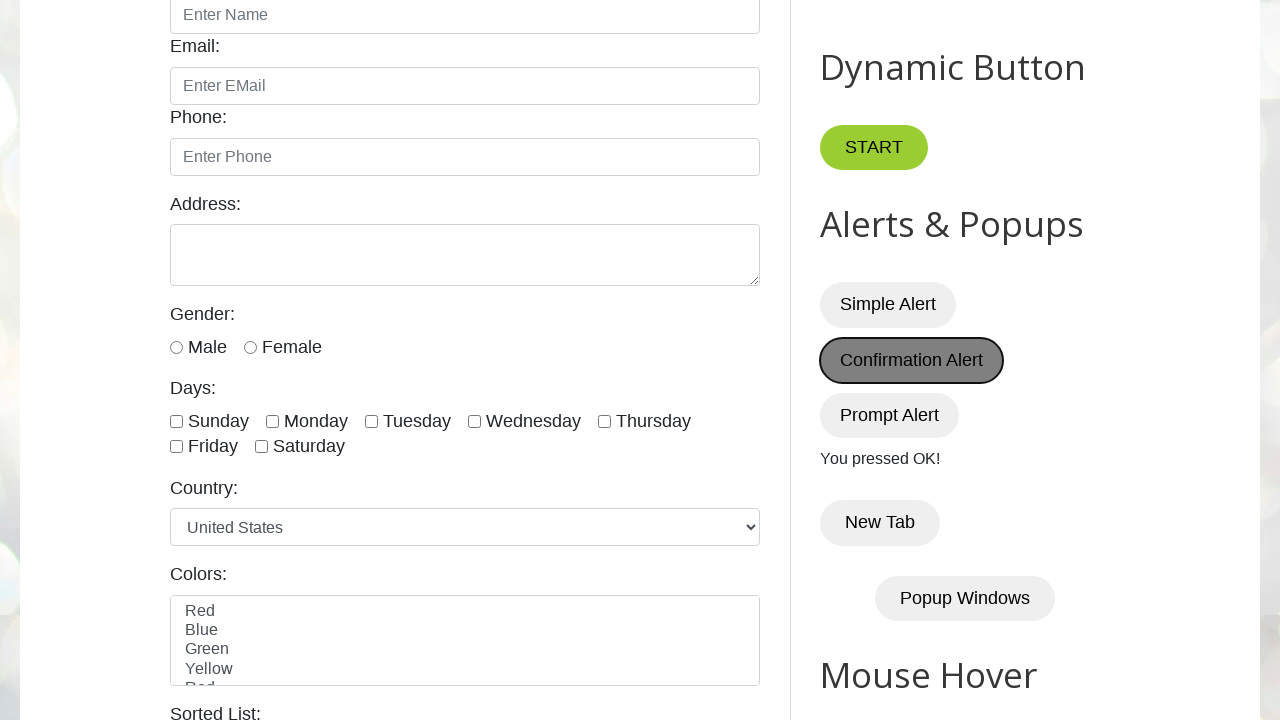

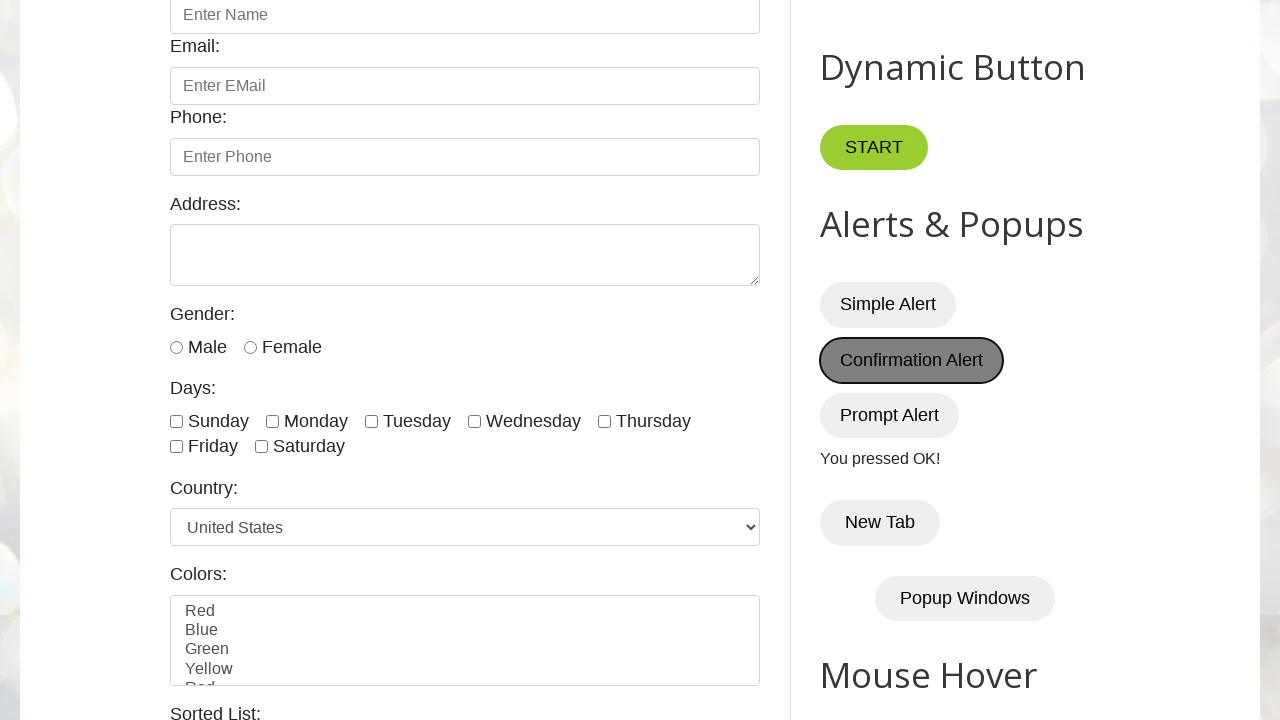